Tests the Buttons page by performing a double click on the Double Click Me button and verifying the confirmation message appears.

Starting URL: https://demoqa.com/

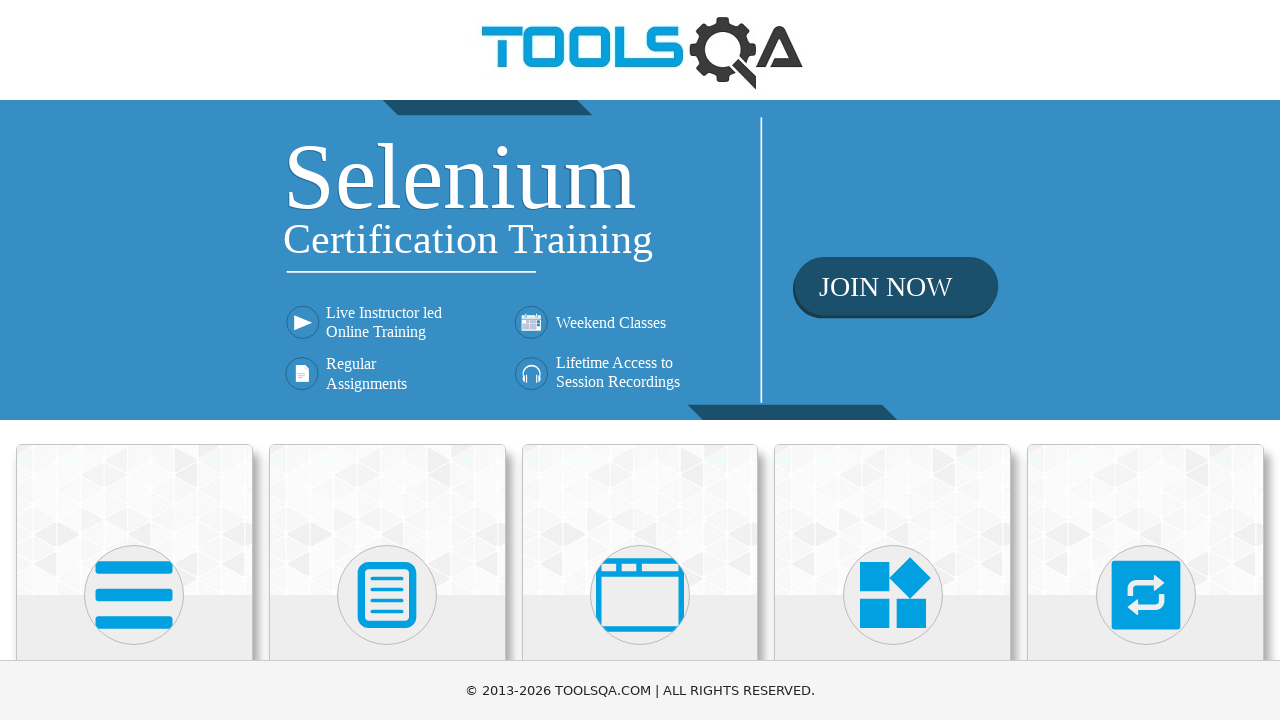

Clicked on Elements menu on HomePage at (134, 360) on text=Elements
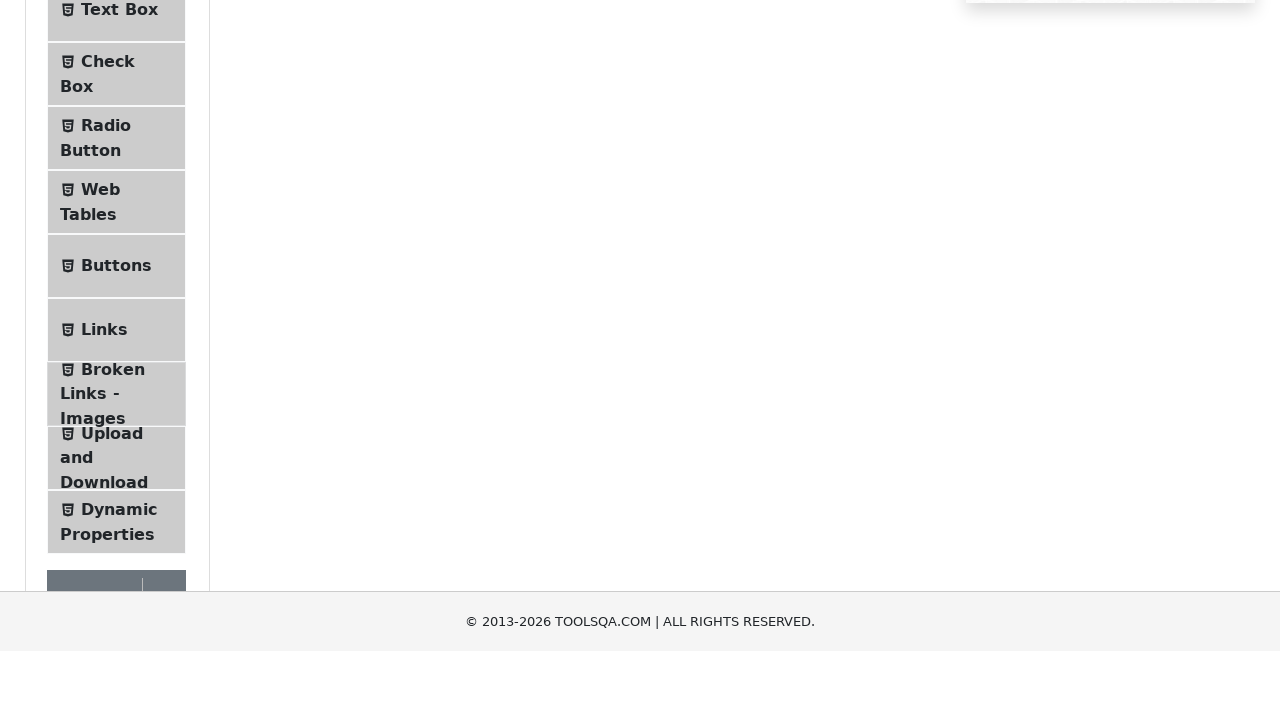

Clicked on Buttons in left menu at (116, 517) on text=Buttons
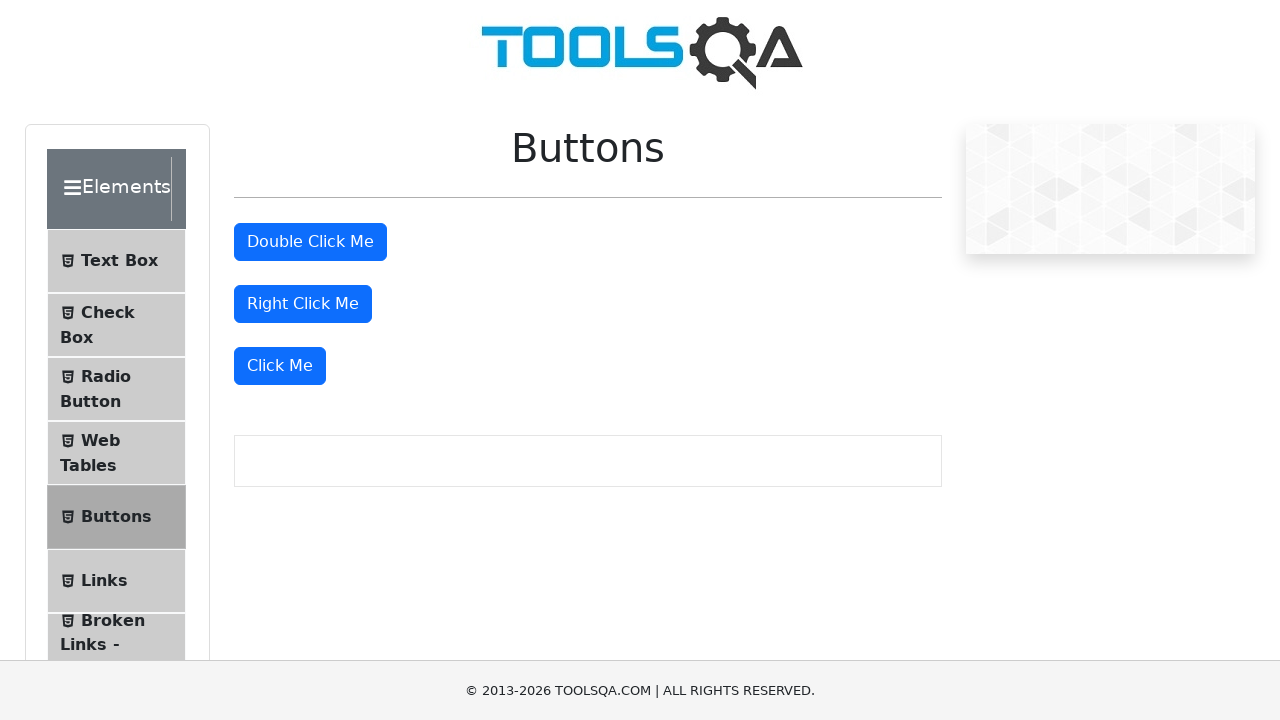

Double-clicked the Double Click Me button at (310, 242) on #doubleClickBtn
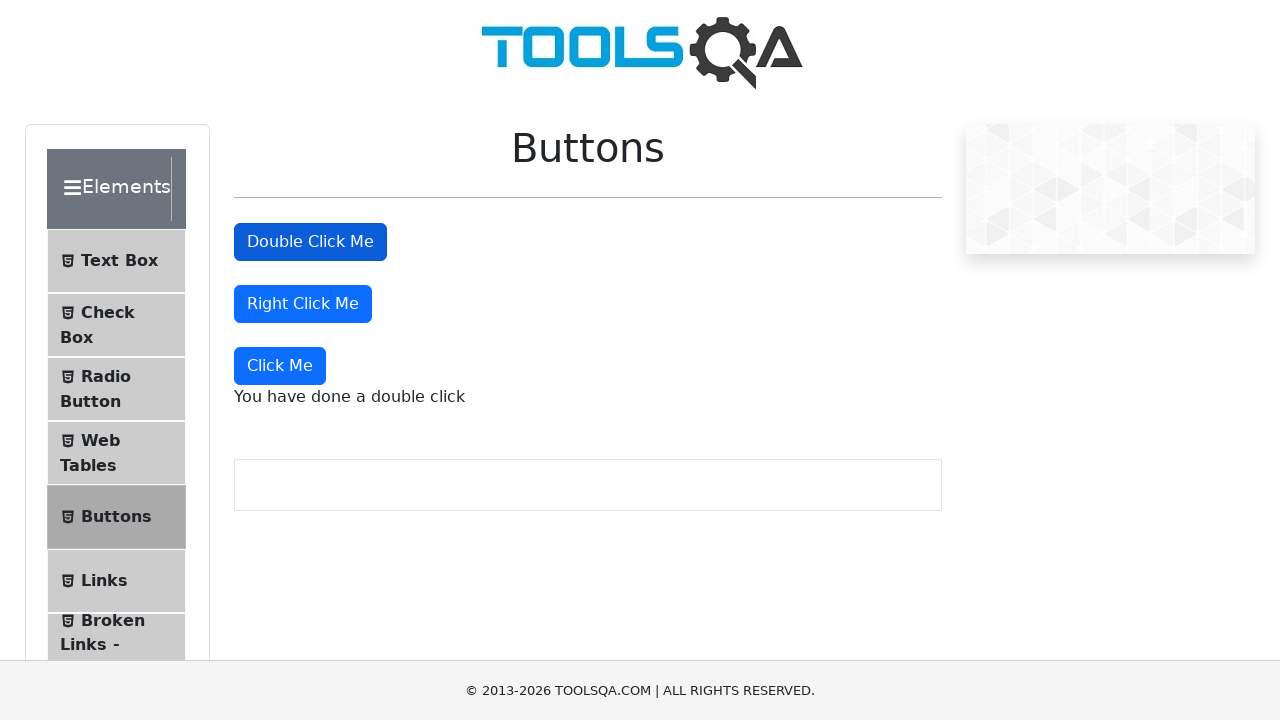

Verified confirmation message 'You have done a double click' appeared
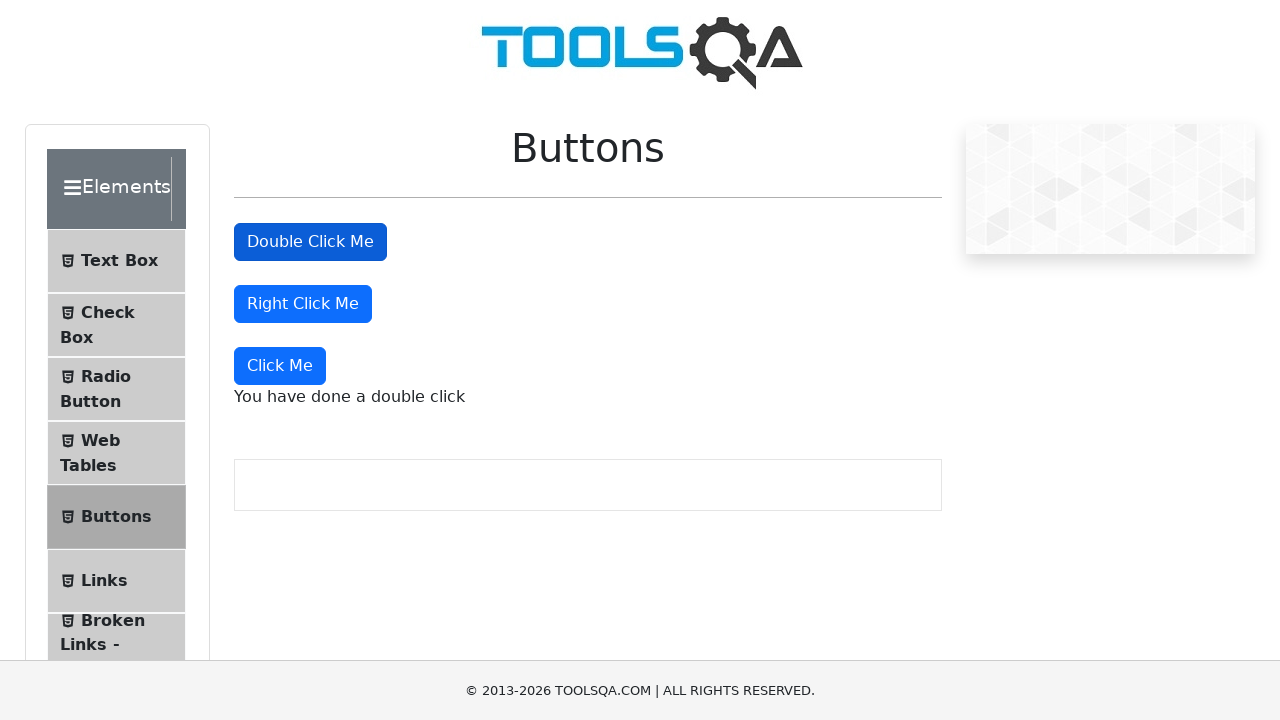

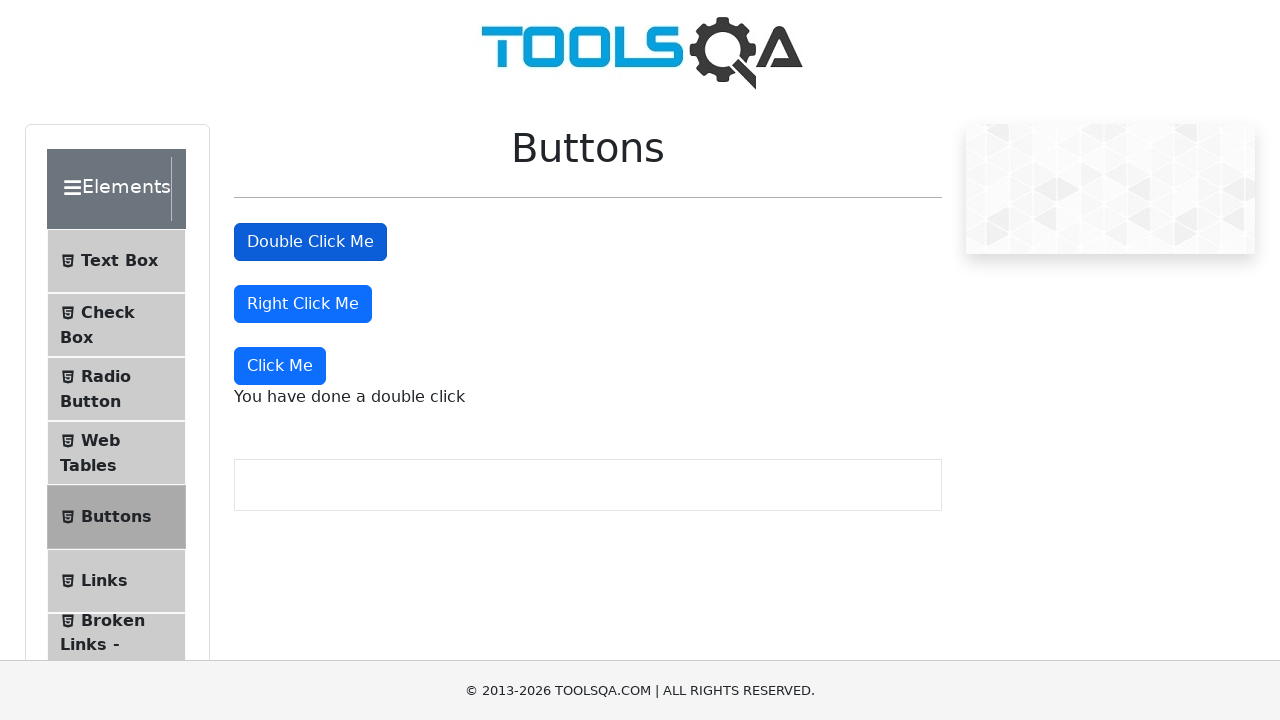